Tests a math quiz form by reading a value from the page, calculating the answer using a logarithmic formula, filling in the result, selecting required checkbox and radio button options, and submitting the form.

Starting URL: http://suninjuly.github.io/math.html

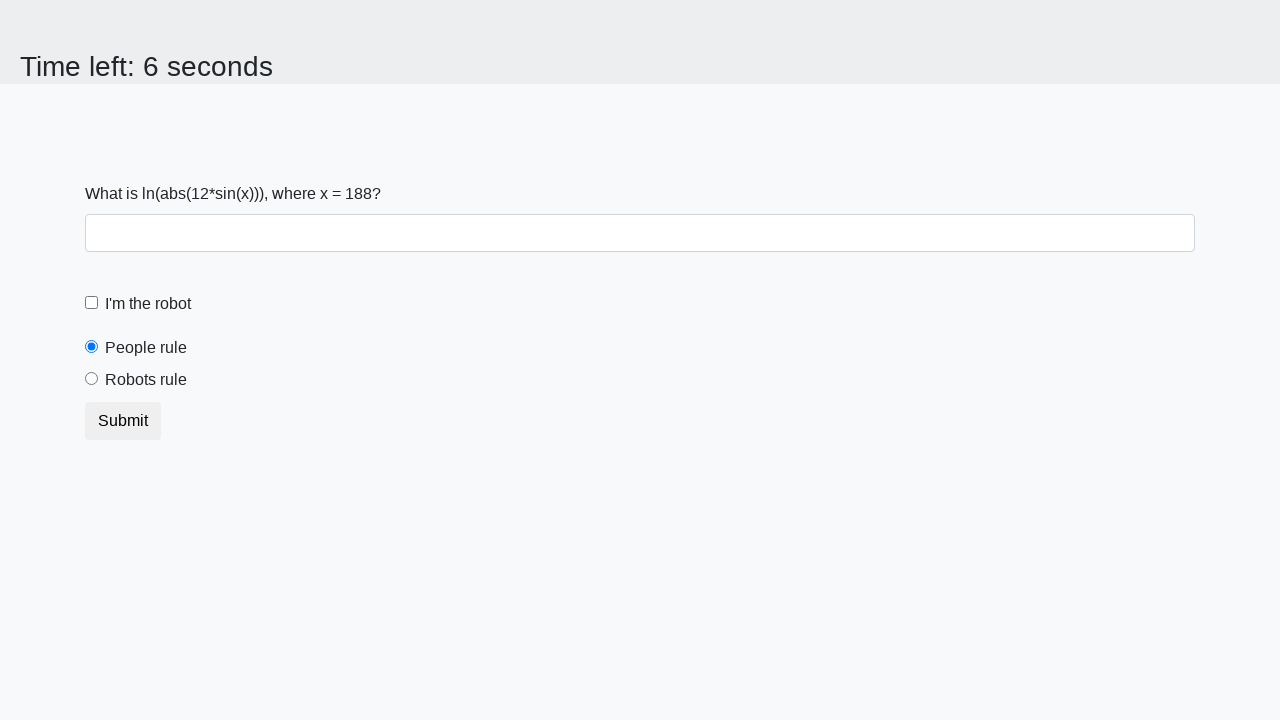

Read the math value from the page
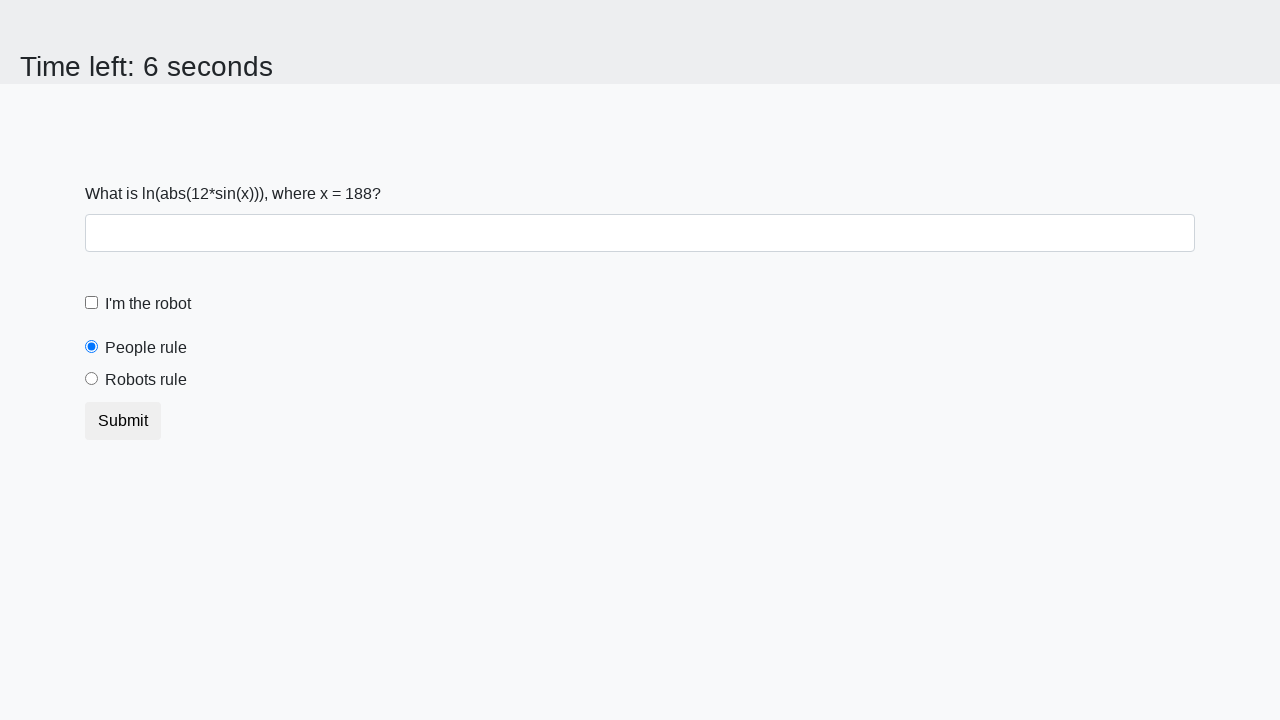

Calculated the answer using logarithmic formula: log(abs(12*sin(x)))
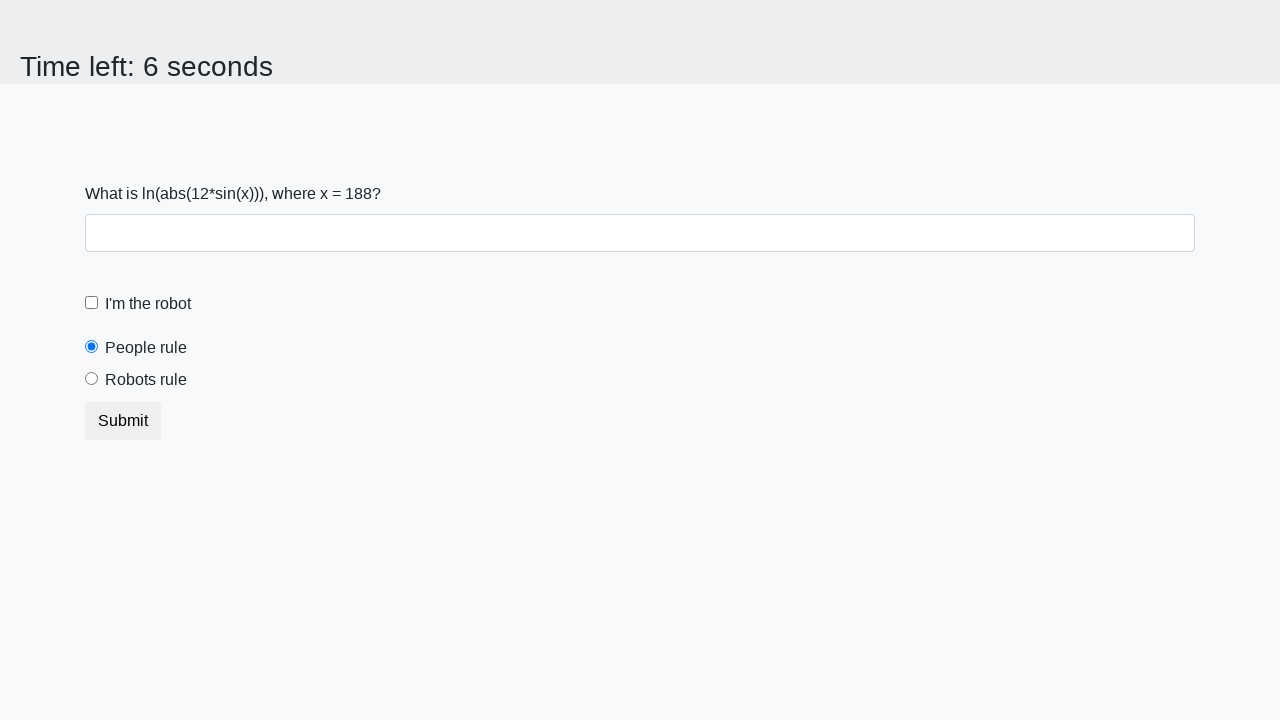

Filled in the calculated answer in the form field on #answer
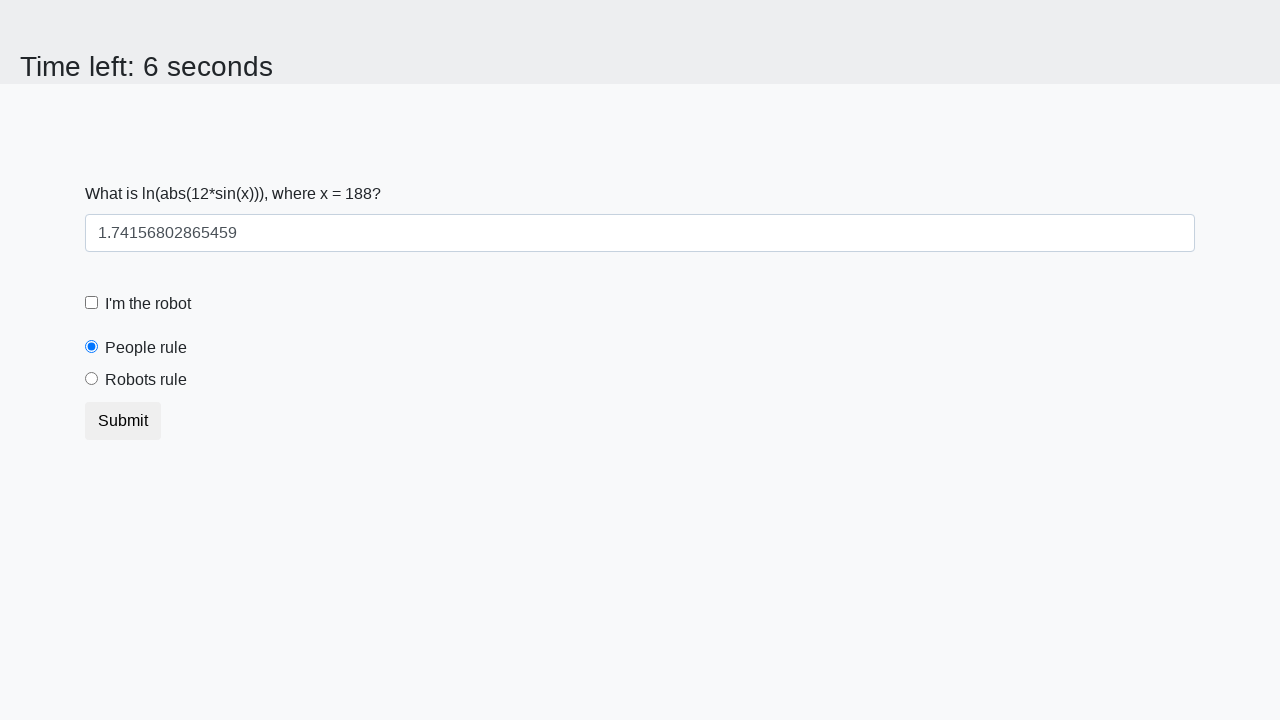

Checked the robot checkbox at (92, 303) on #robotCheckbox
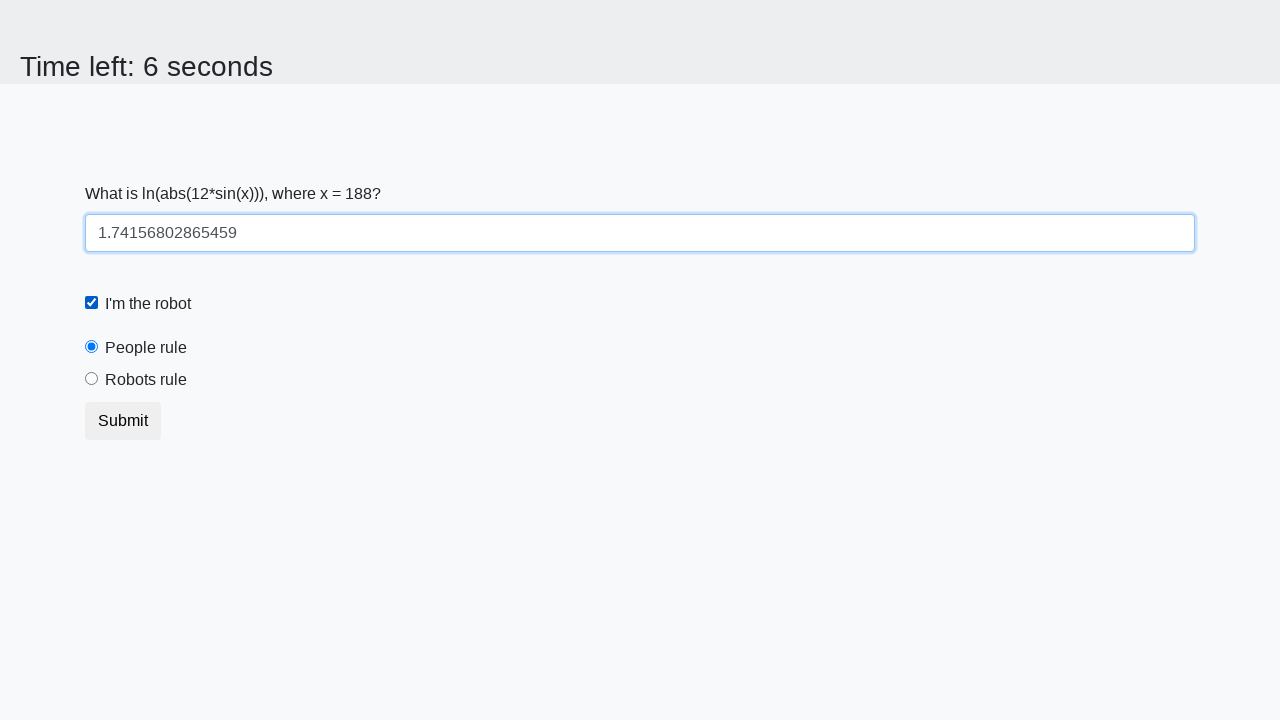

Selected the 'robots' radio button at (92, 379) on [value='robots']
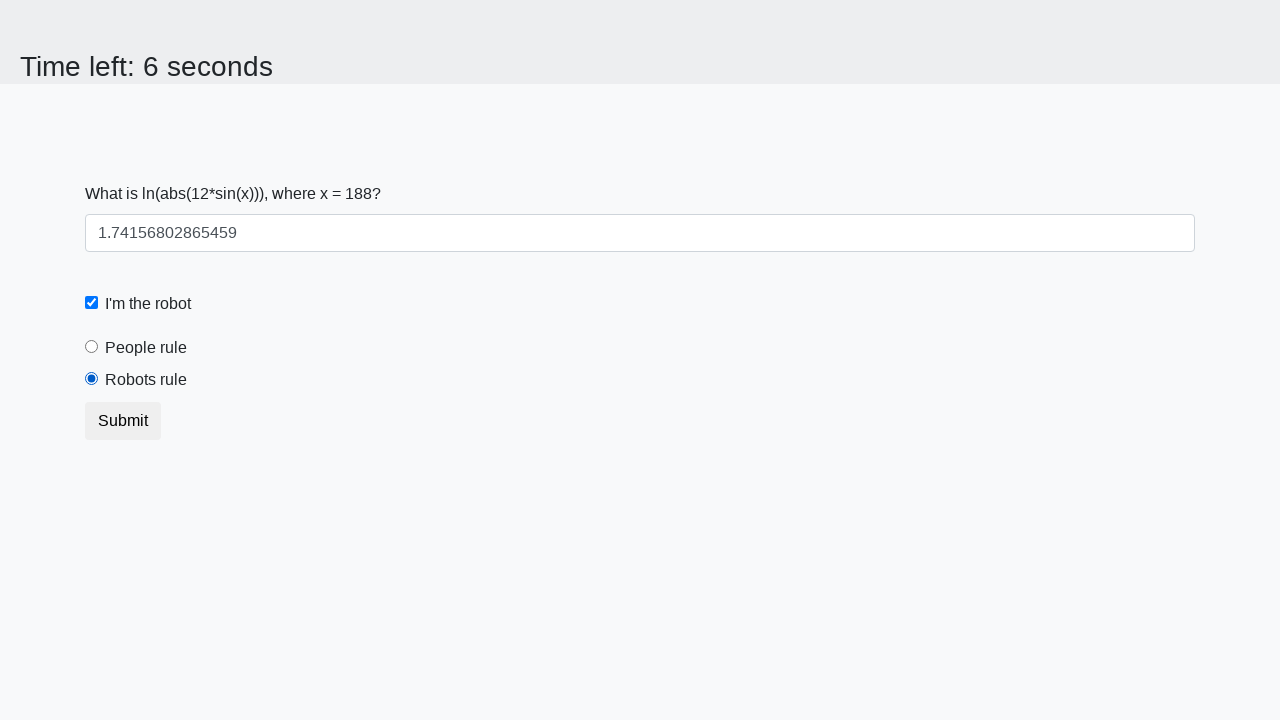

Submitted the form by clicking the submit button at (123, 421) on button.btn
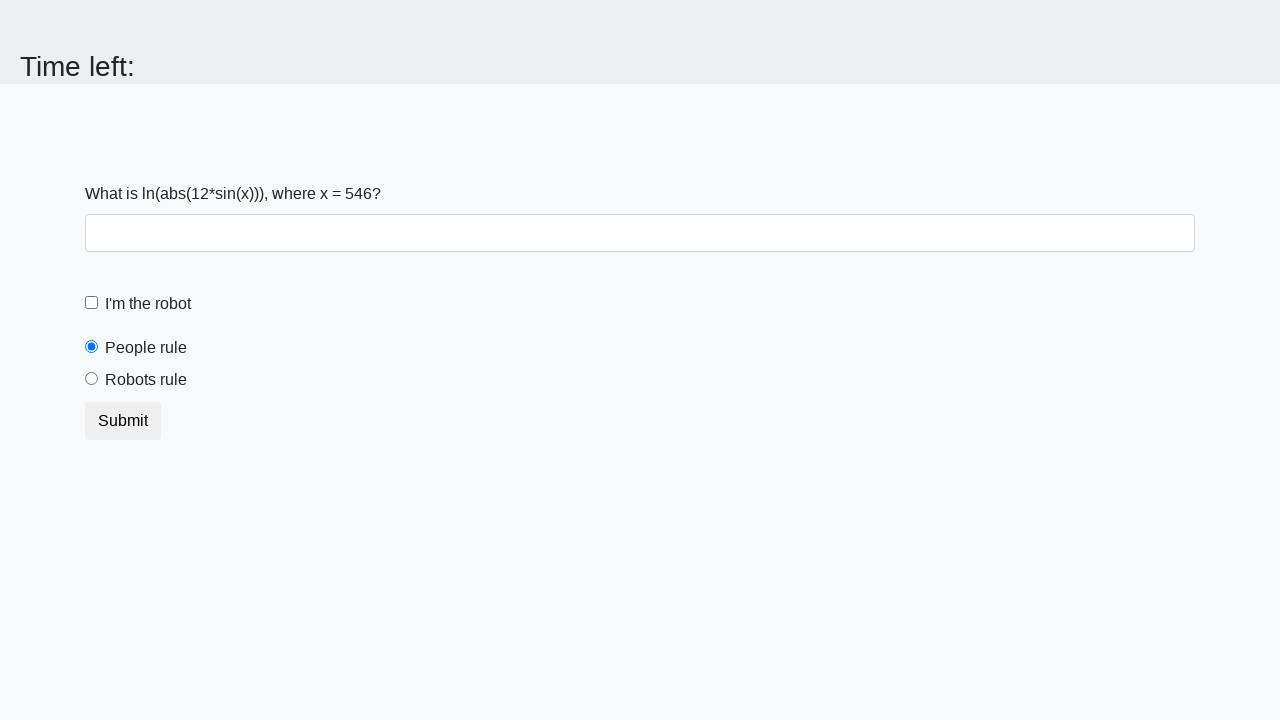

Waited for page to process submission
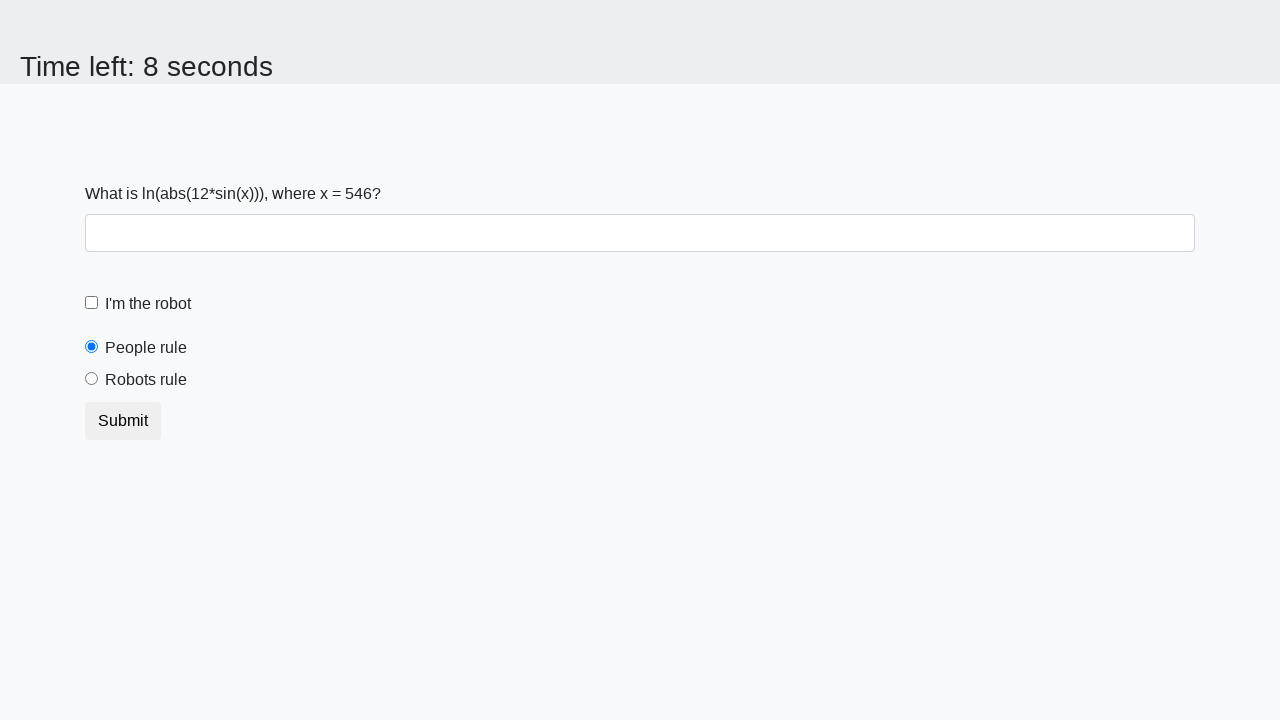

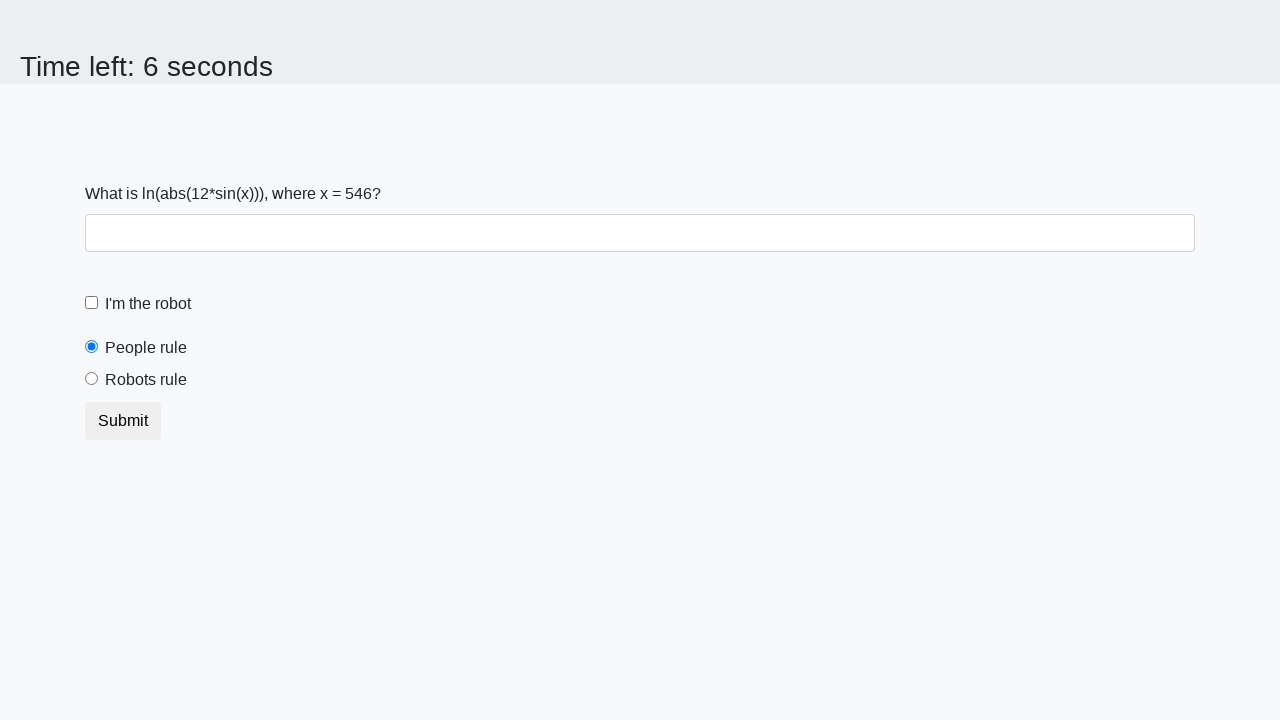